Tests dynamic page properties by waiting for a button to become visible after page load and clicking it

Starting URL: https://demoqa.com/dynamic-properties

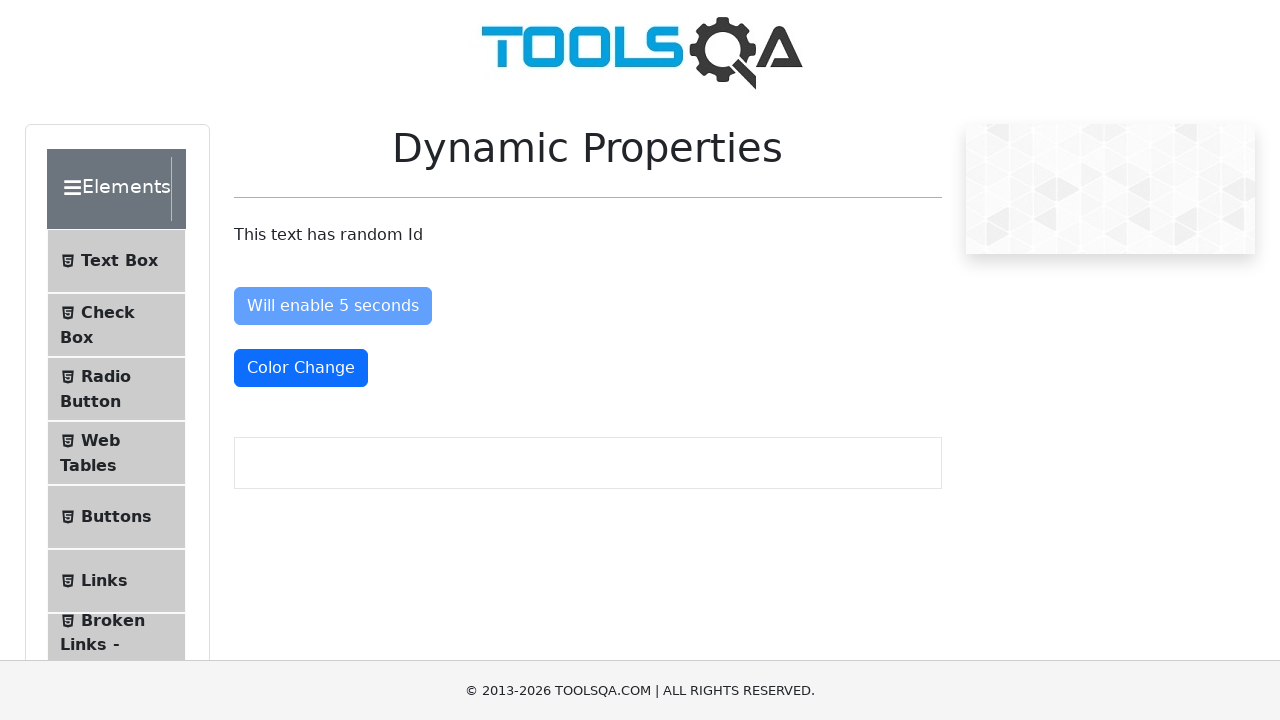

Waited for 'Visible After 5 seconds' button to become visible (timeout: 10s)
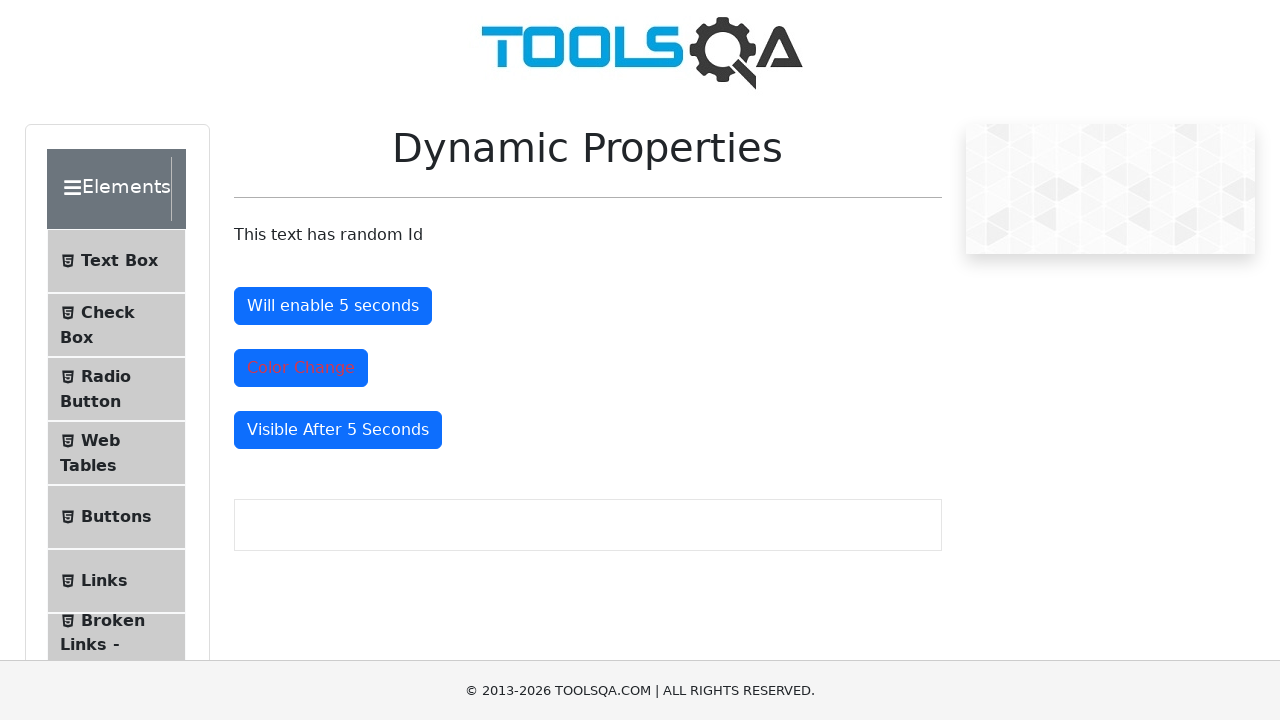

Clicked the 'Visible After 5 seconds' button at (338, 430) on #visibleAfter
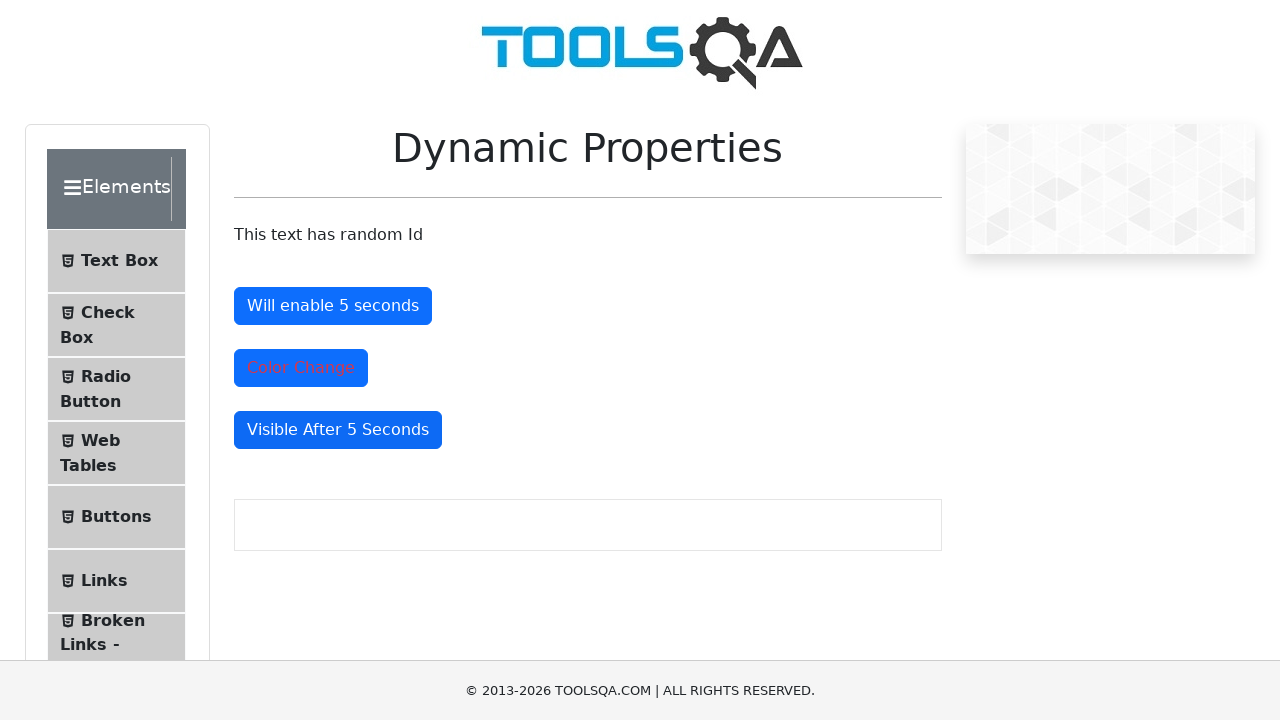

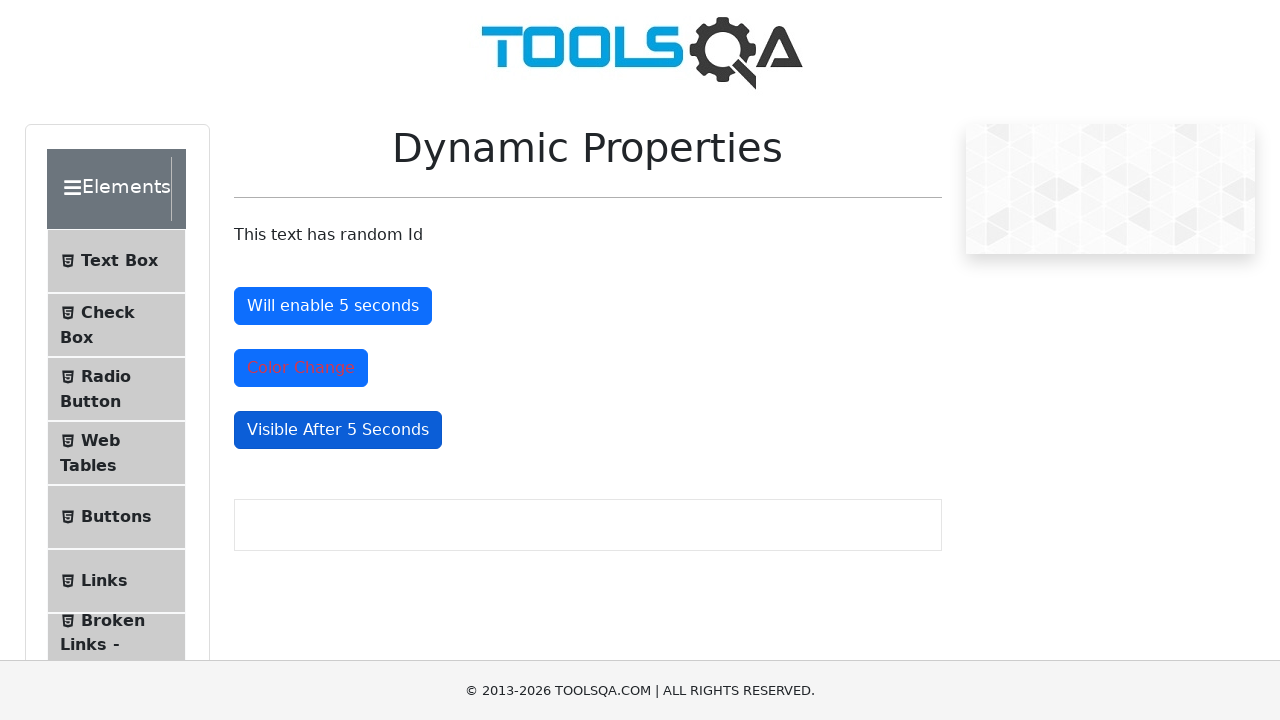